Tests registration form 1 by filling in first name, last name, and email fields, then submitting the form

Starting URL: http://suninjuly.github.io/registration1.html

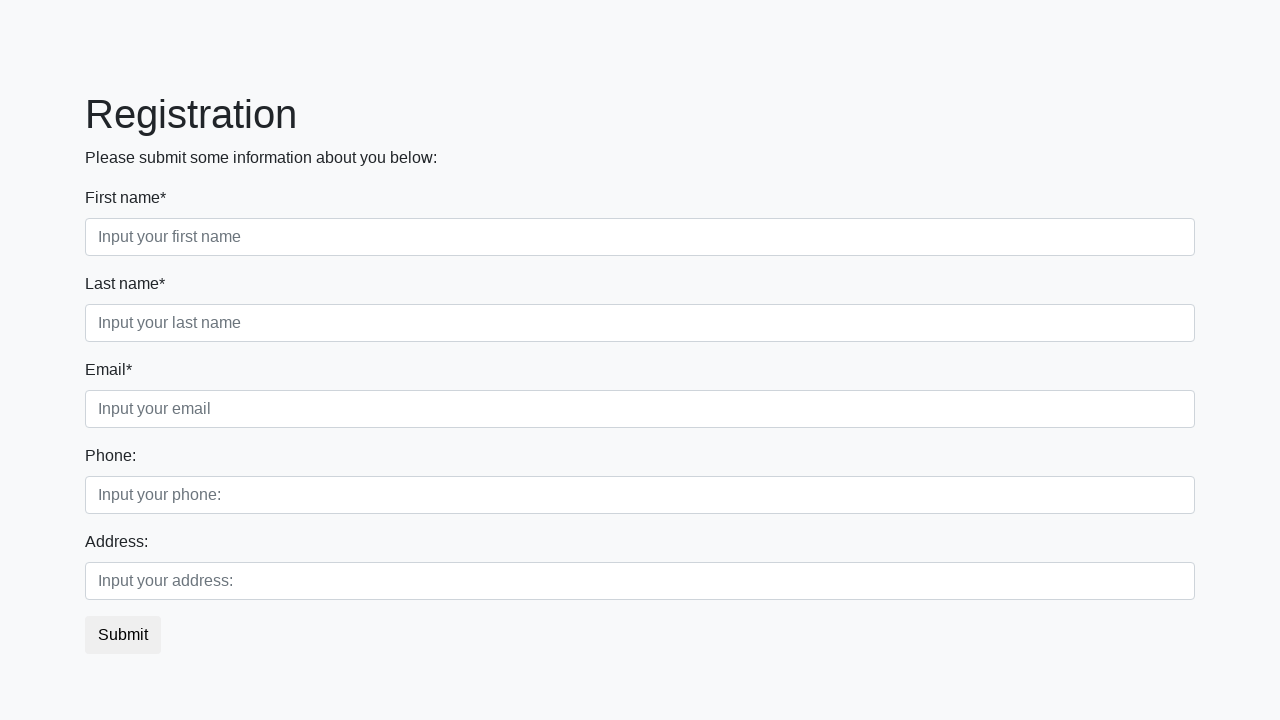

Filled first name field with 'John' on //input[@placeholder='Input your first name']
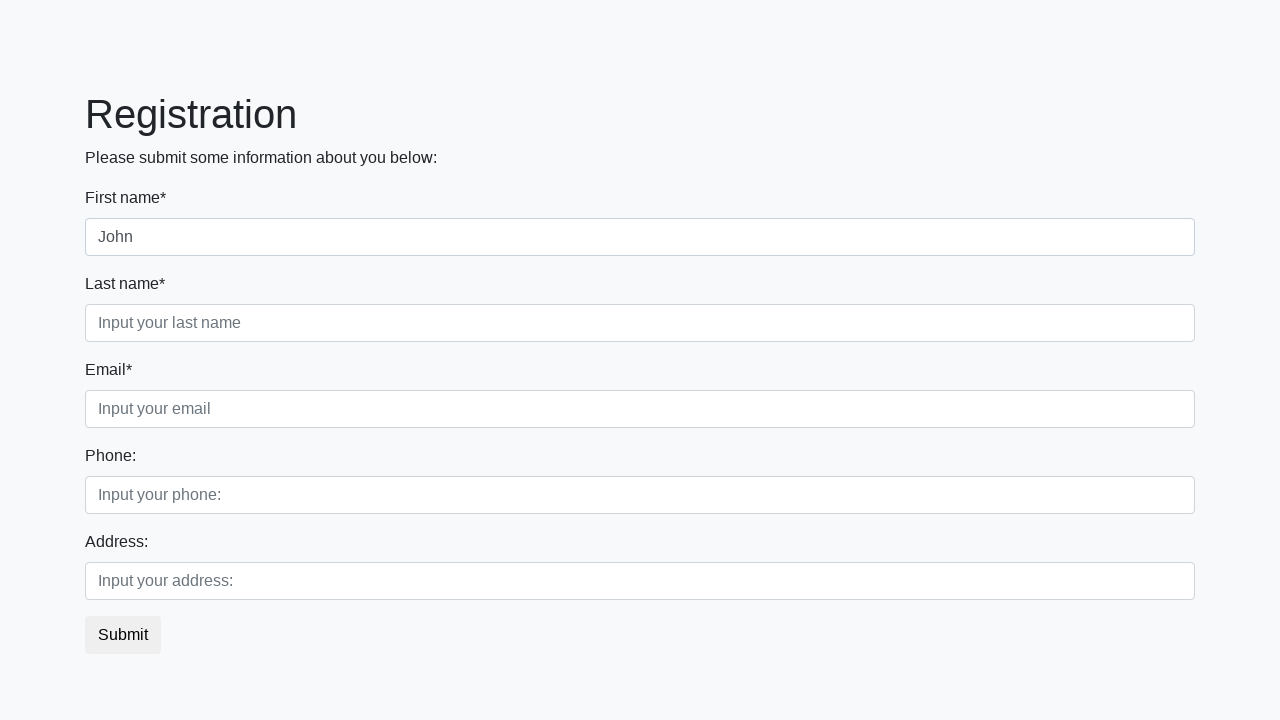

Filled last name field with 'Smith' on //input[@placeholder='Input your last name']
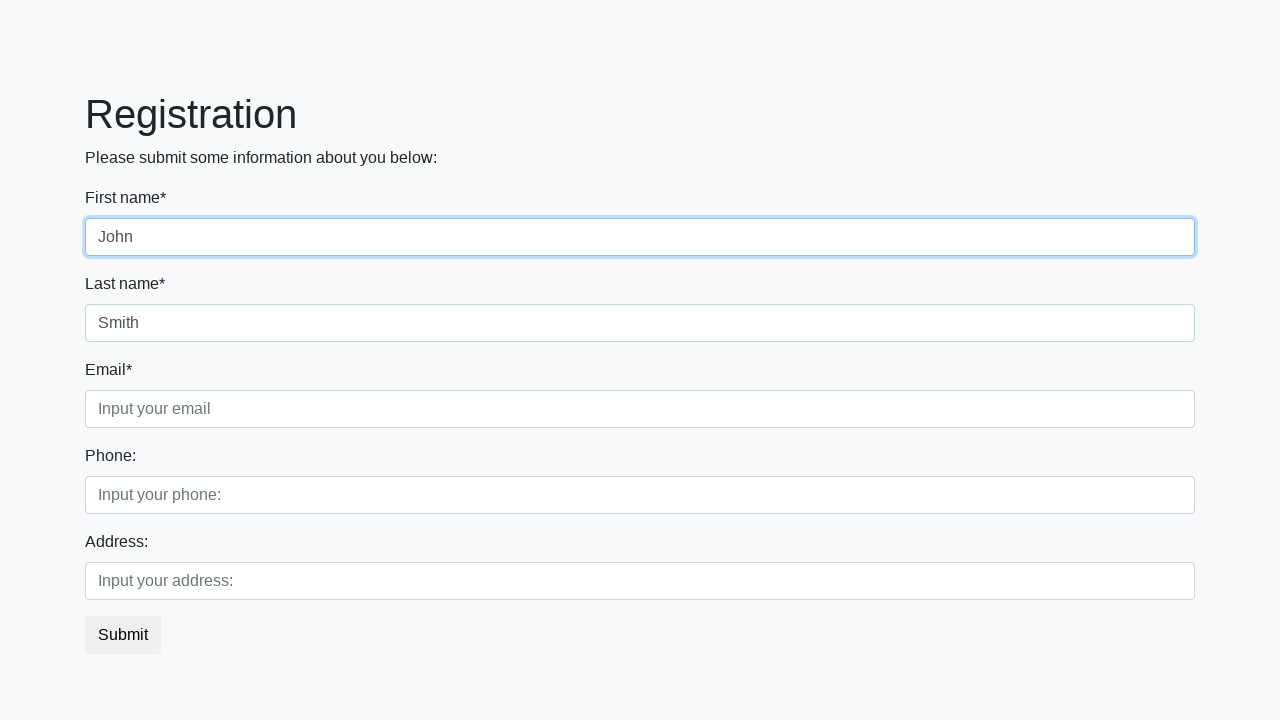

Filled email field with 'john.smith@example.com' on //input[@placeholder='Input your email']
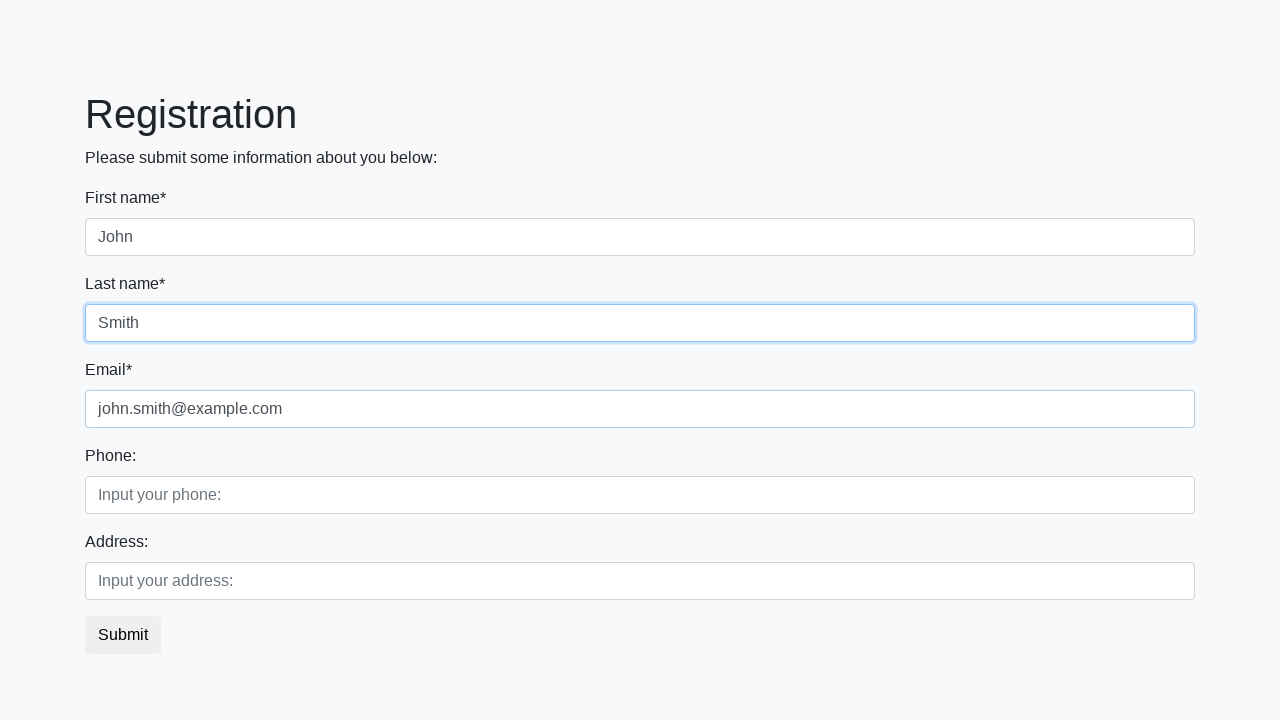

Clicked submit button to register at (123, 635) on button.btn
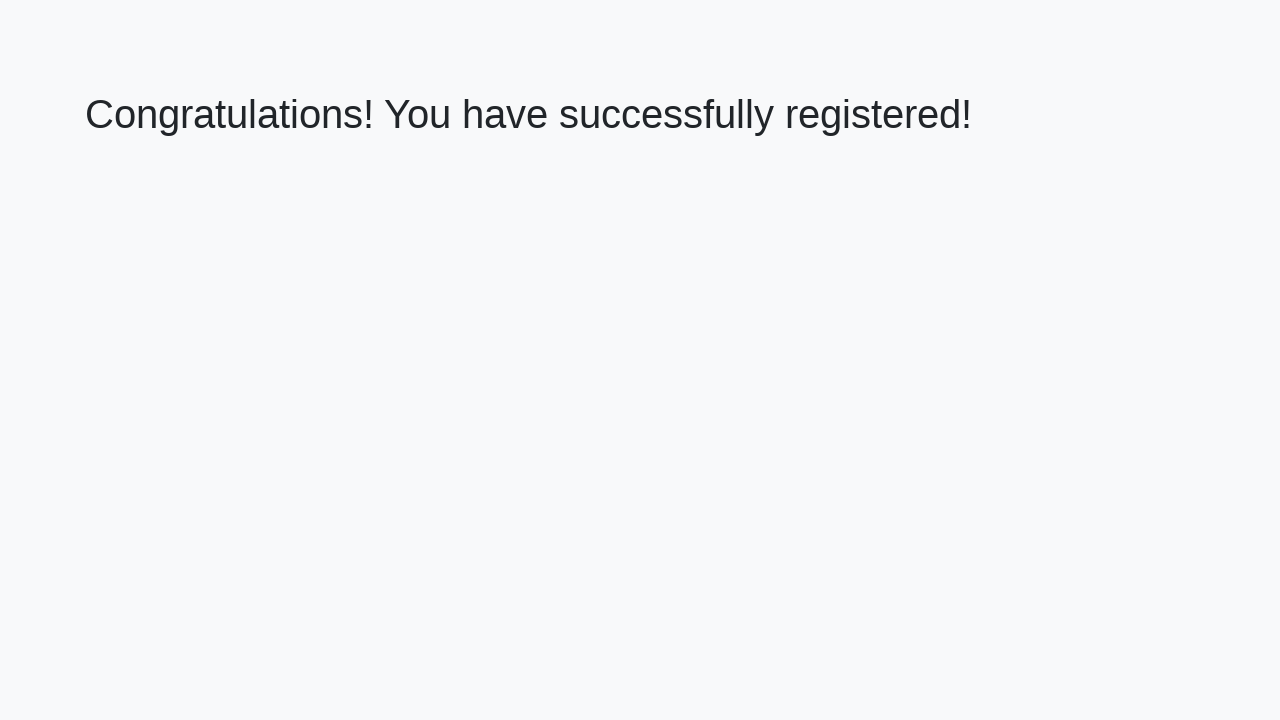

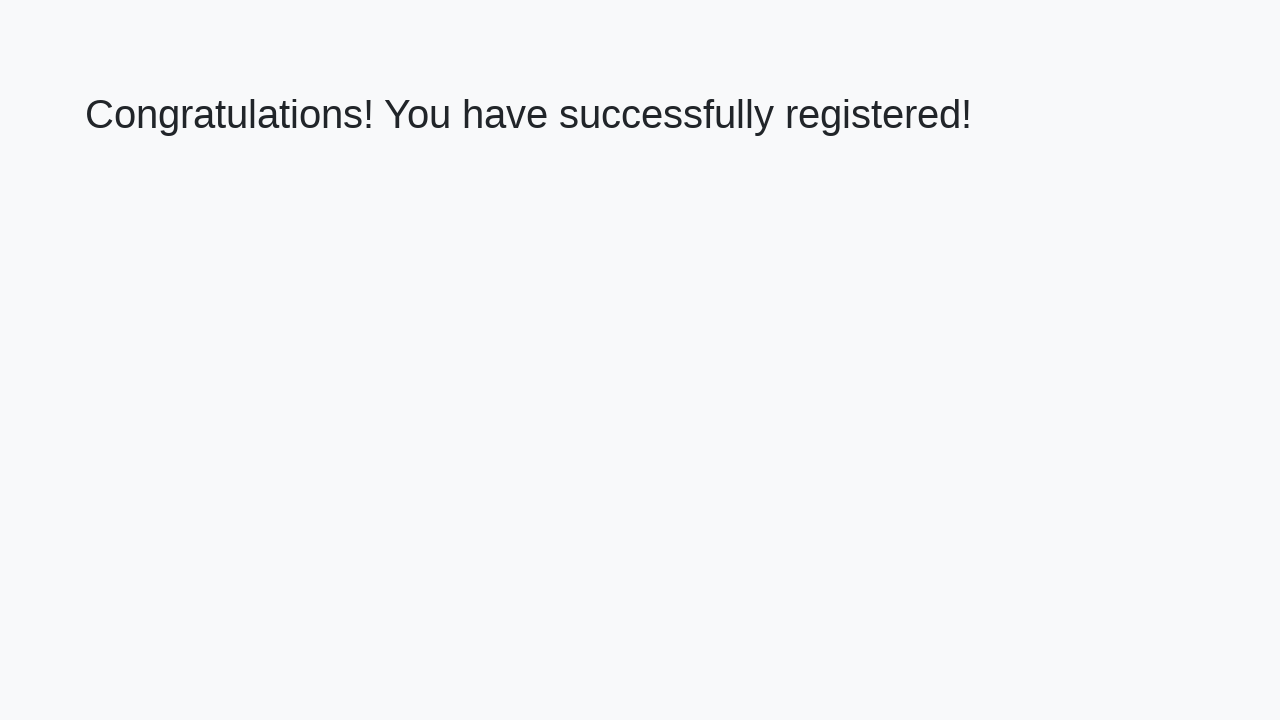